Tests e-commerce functionality by adding multiple items to cart, proceeding to checkout, and applying a promo code

Starting URL: https://rahulshettyacademy.com/seleniumPractise/#/

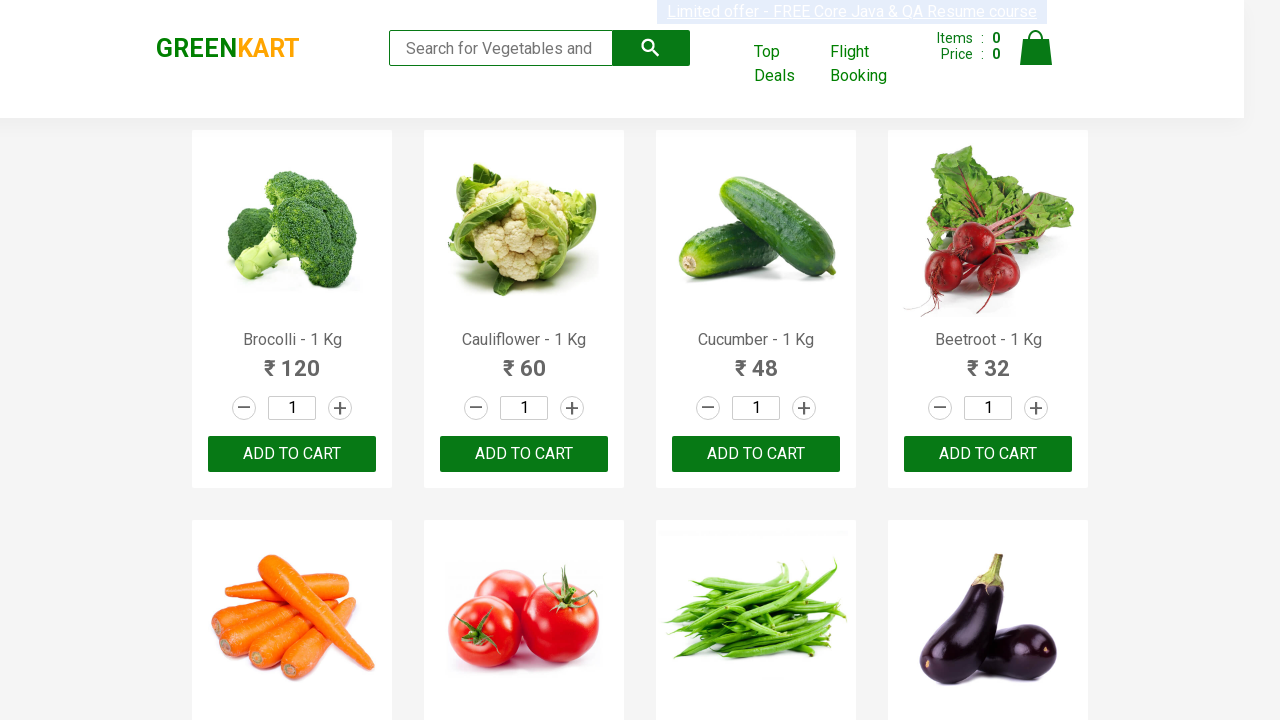

Located all product names on the page
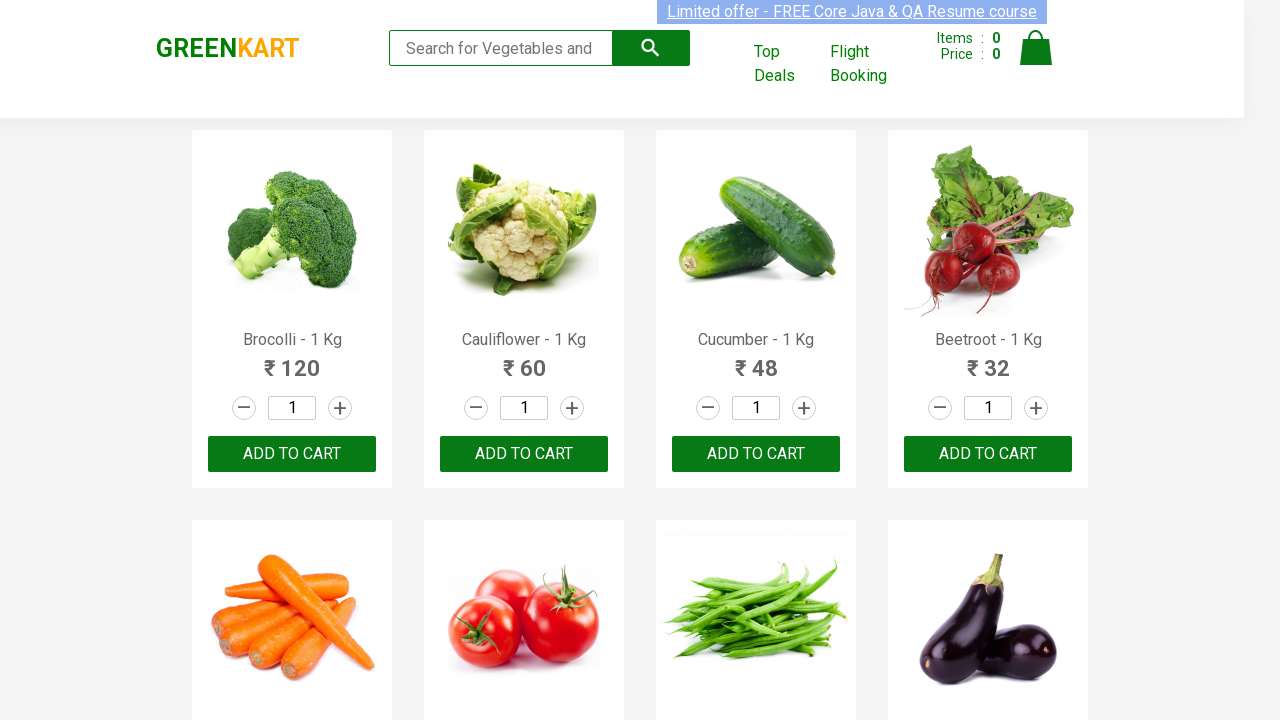

Added Cucumber to cart at (756, 454) on div.product-action > button >> nth=2
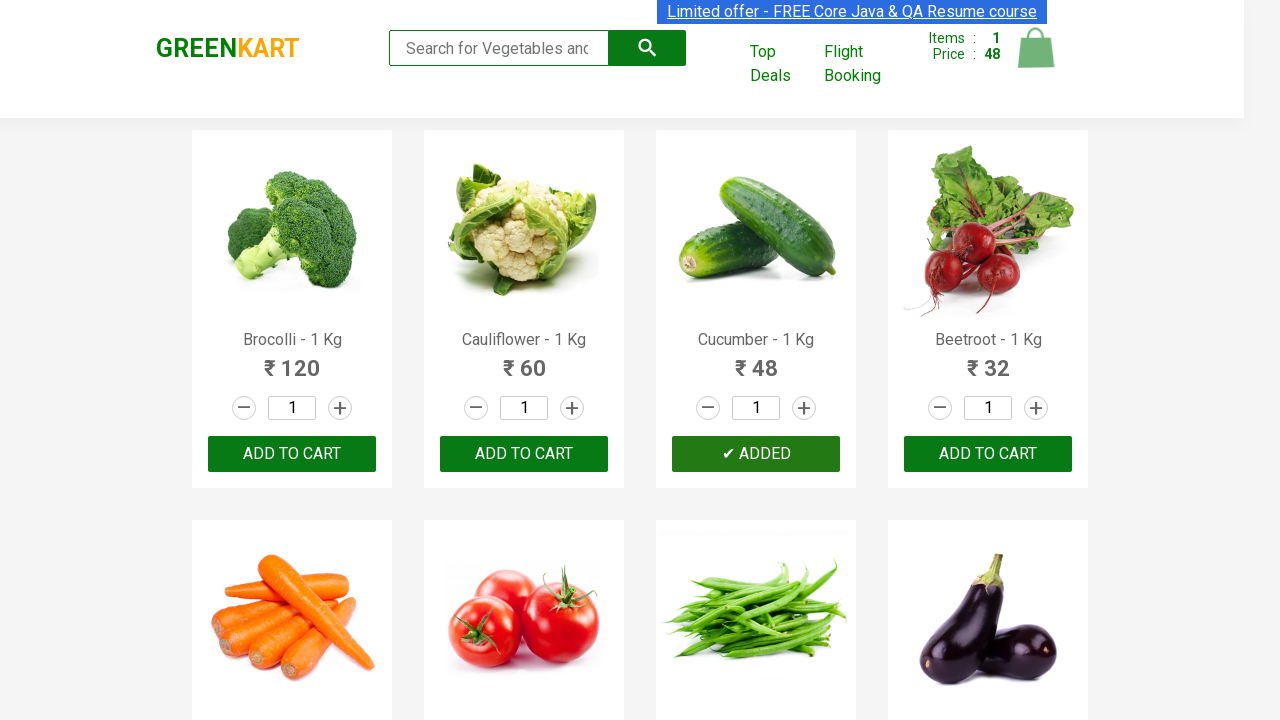

Added Beetroot to cart at (988, 454) on div.product-action > button >> nth=3
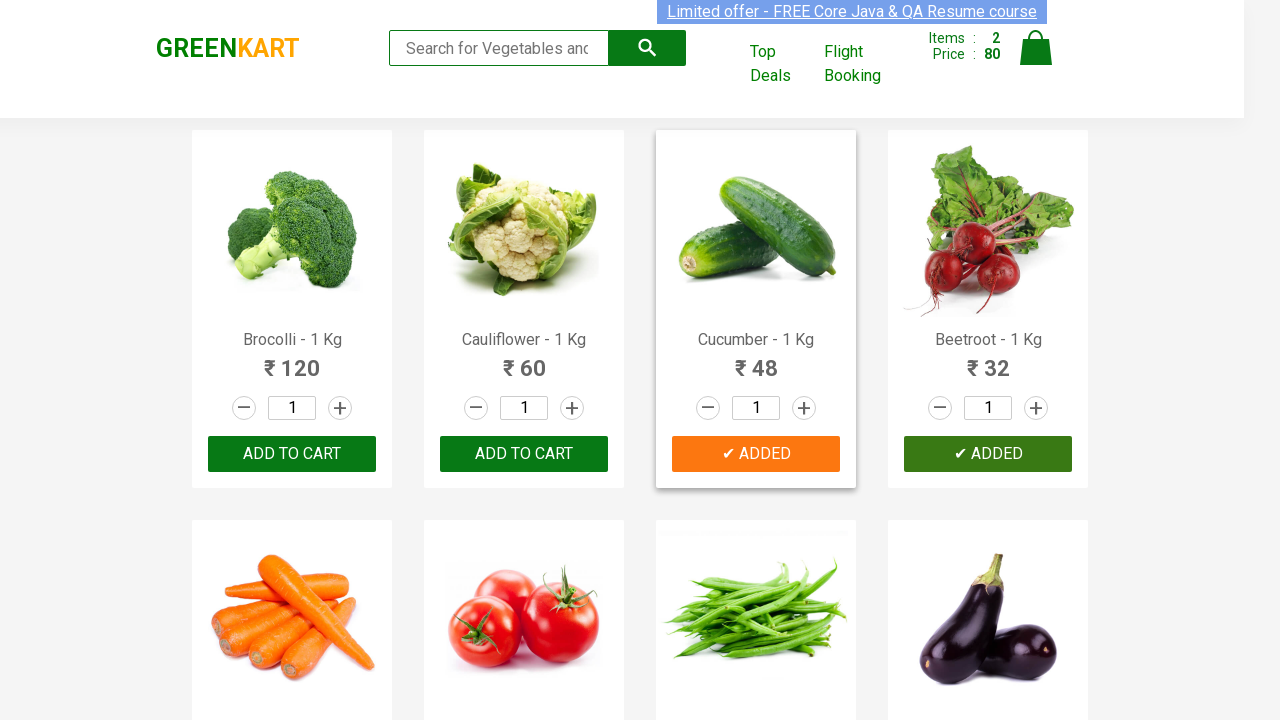

Added Carrot to cart at (292, 360) on div.product-action > button >> nth=4
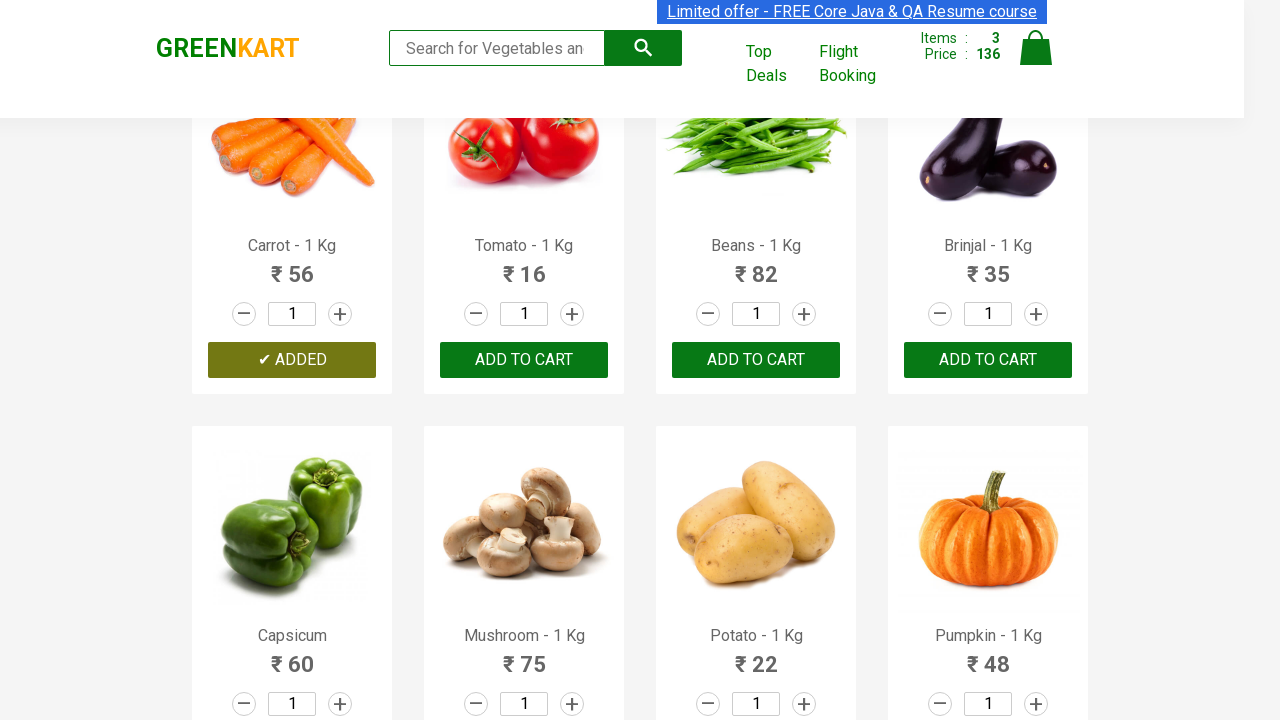

Added Brinjal to cart at (988, 360) on div.product-action > button >> nth=7
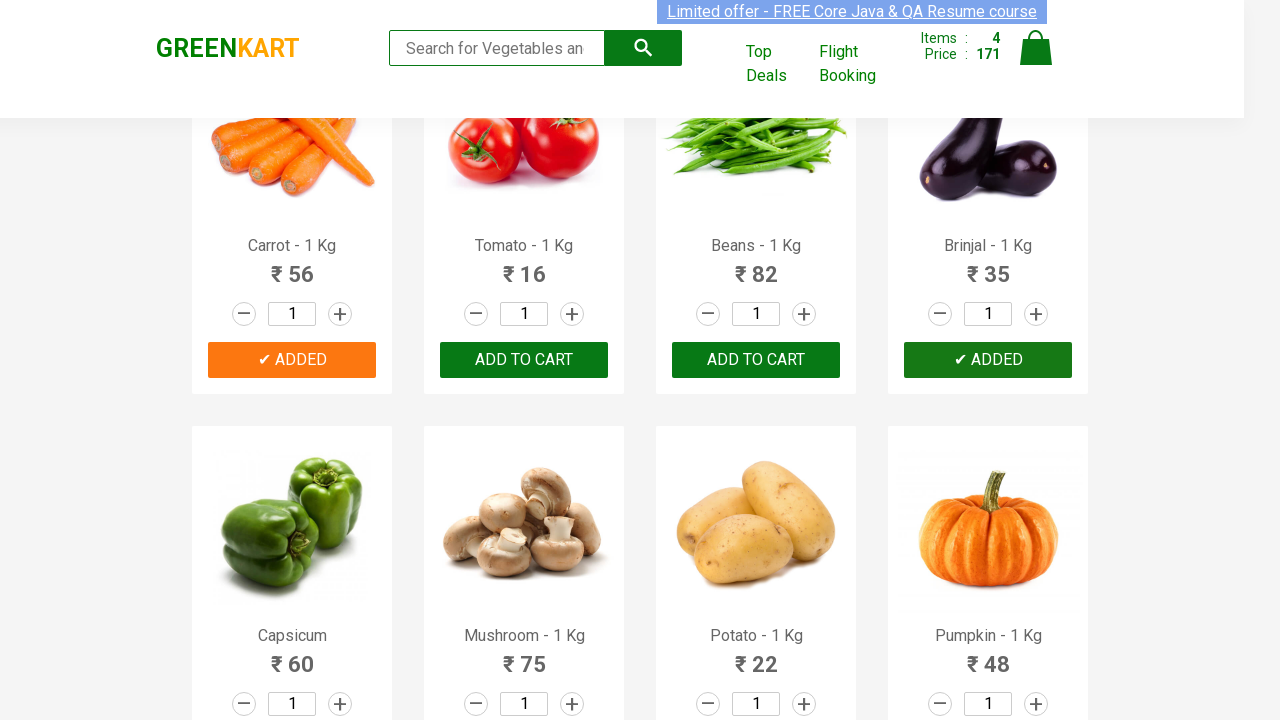

Clicked on cart icon at (1036, 48) on img[alt='Cart']
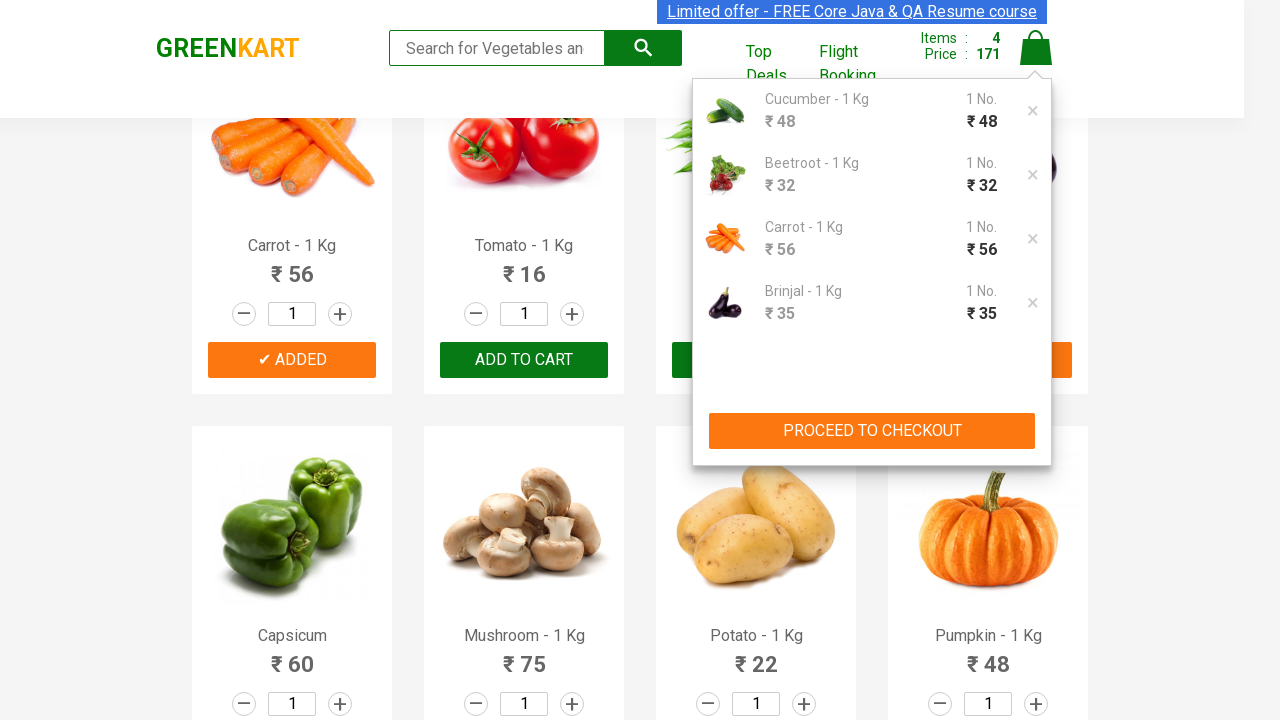

Clicked PROCEED TO CHECKOUT button at (872, 431) on xpath=//button[contains(text(),'PROCEED TO CHECKOUT')]
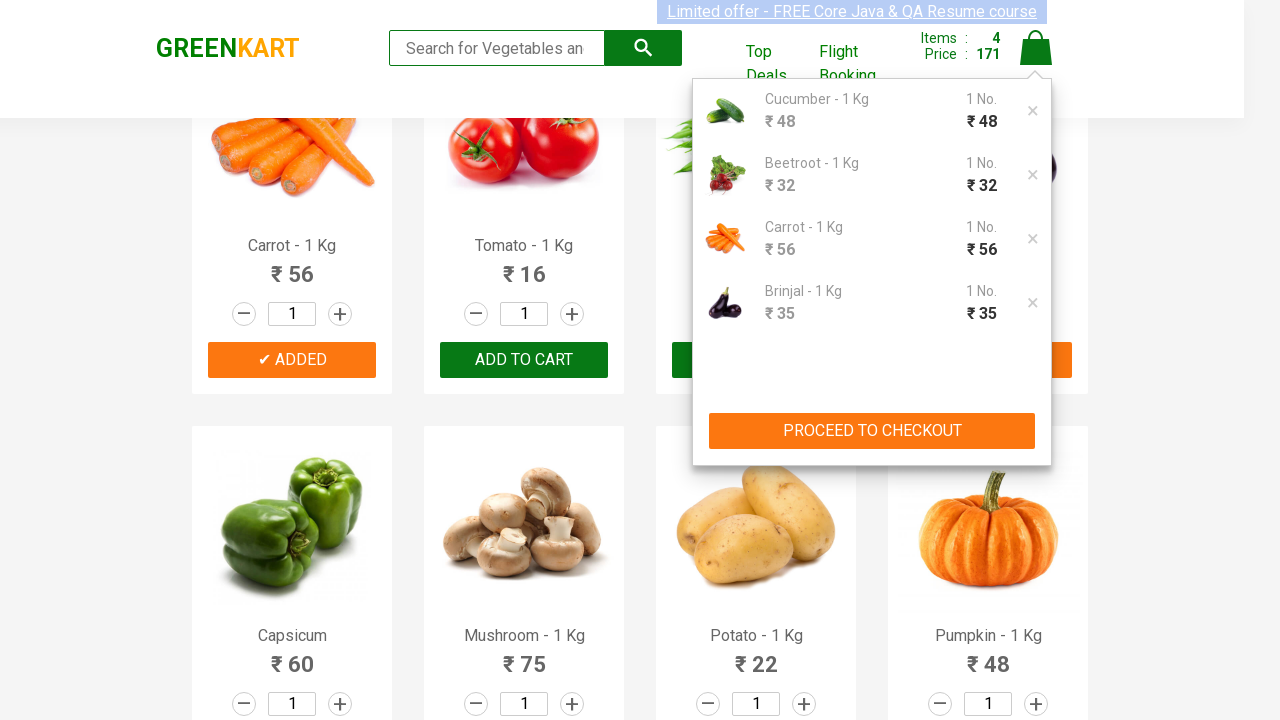

Promo code input field is now visible
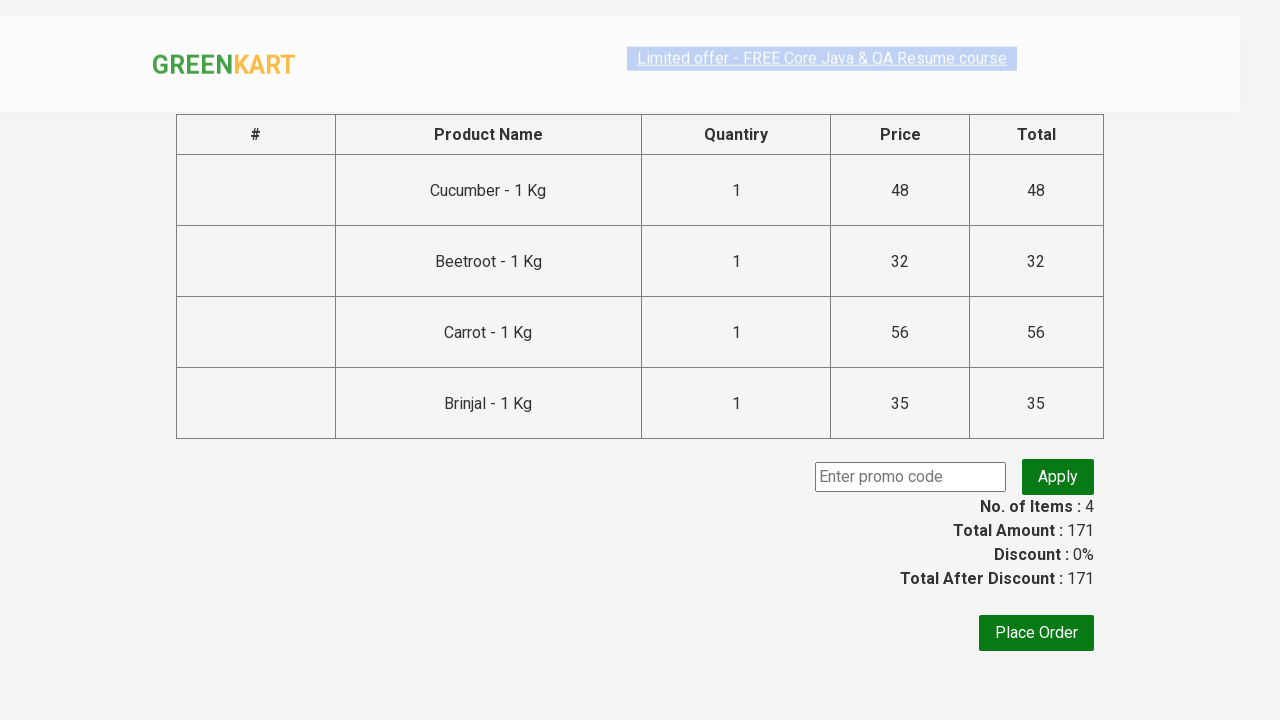

Entered promo code 'rahulshettyacademy' on input.promocode
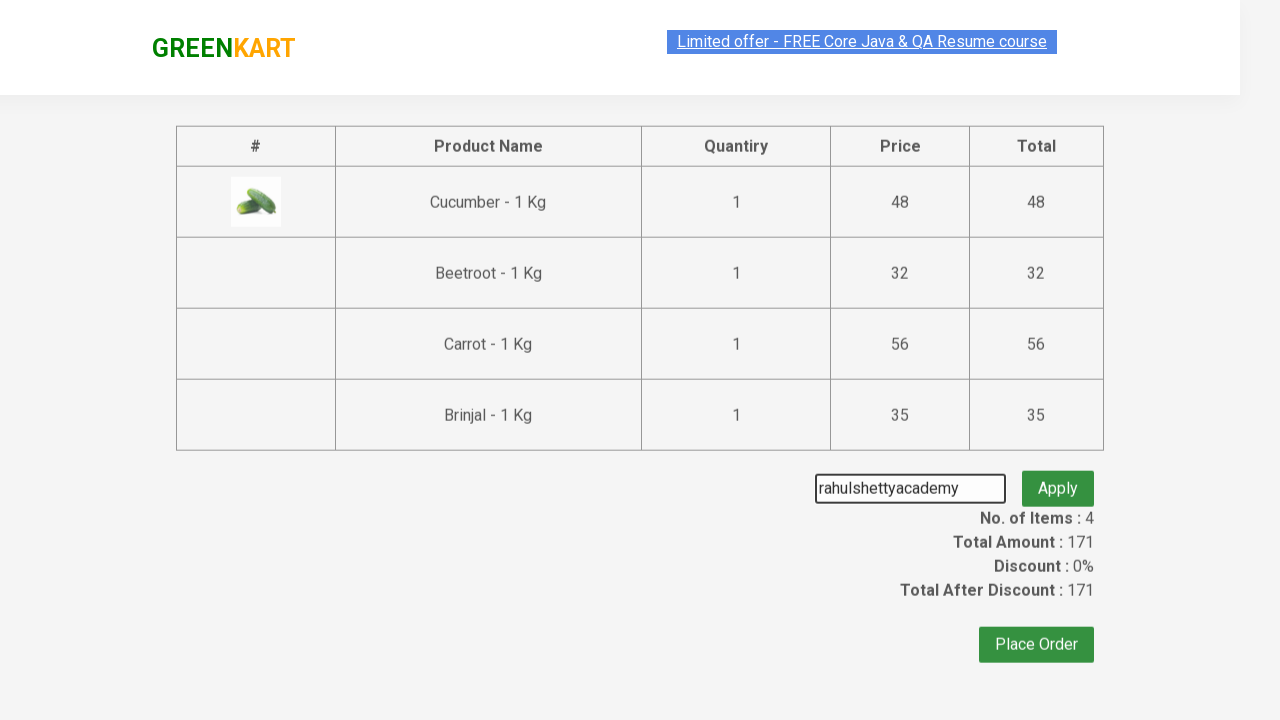

Clicked apply promo button at (1058, 477) on button.promoBtn
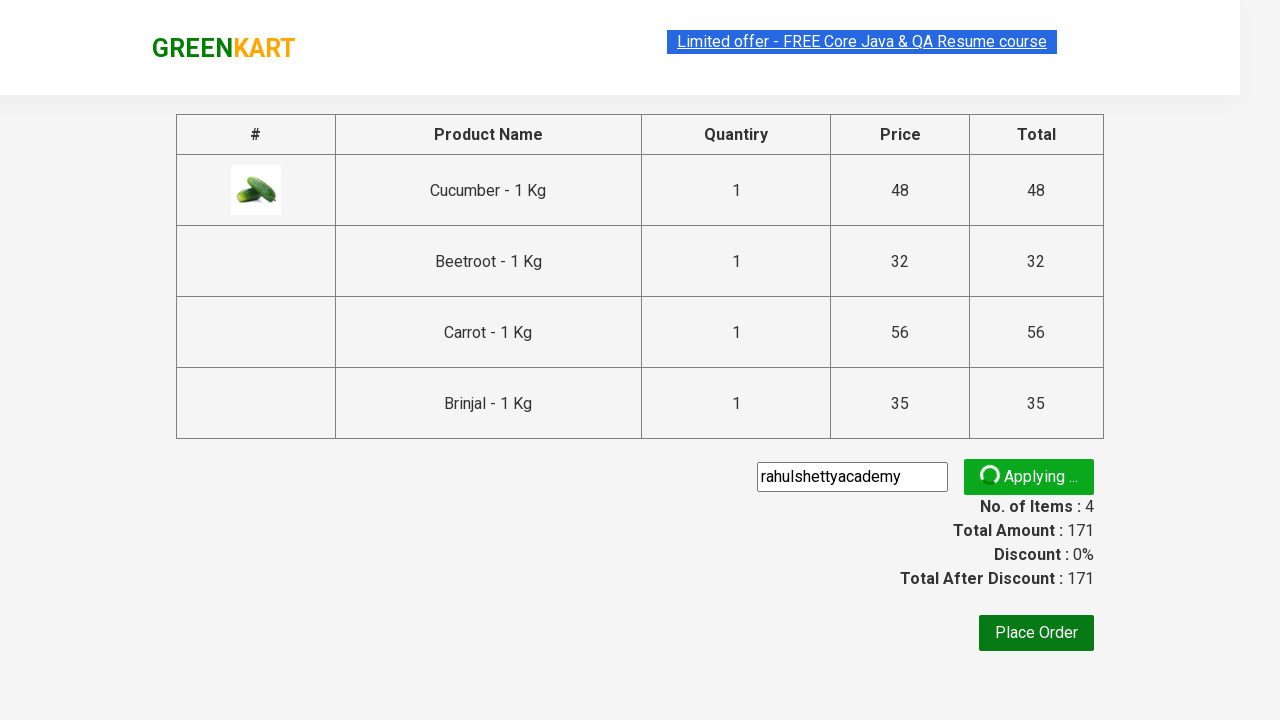

Promo info message appeared
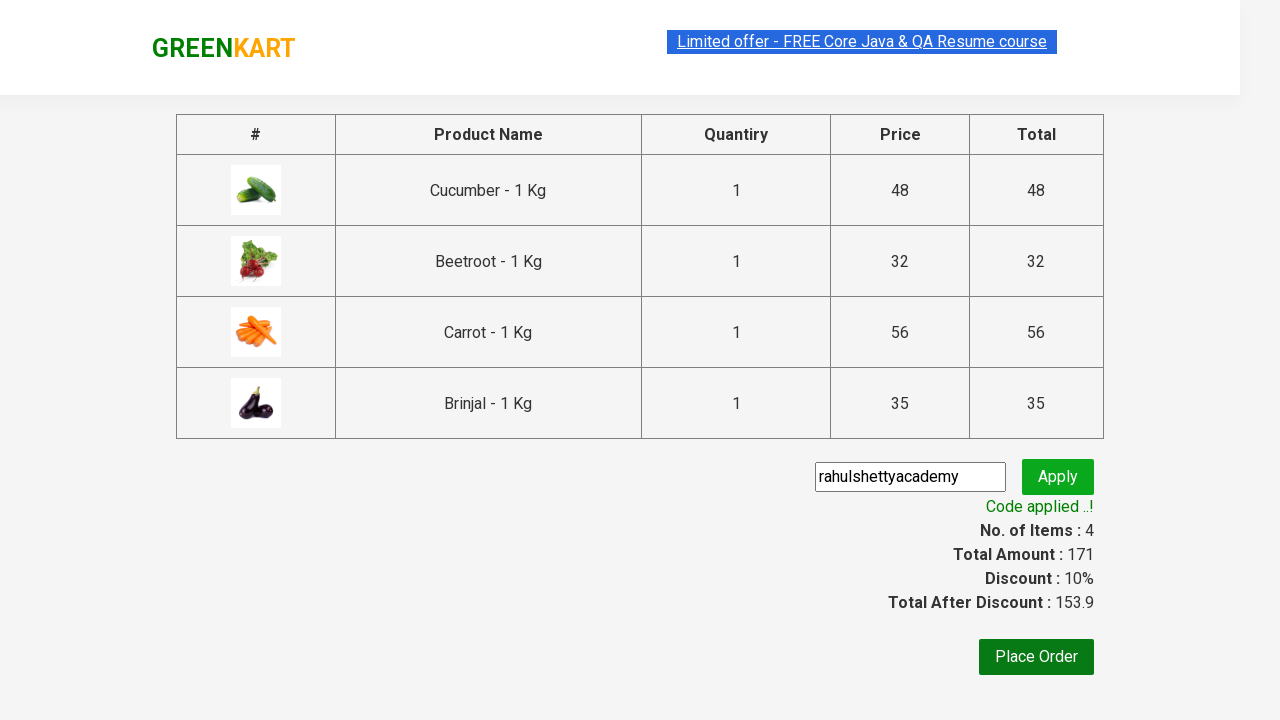

Retrieved promo message: Code applied ..!
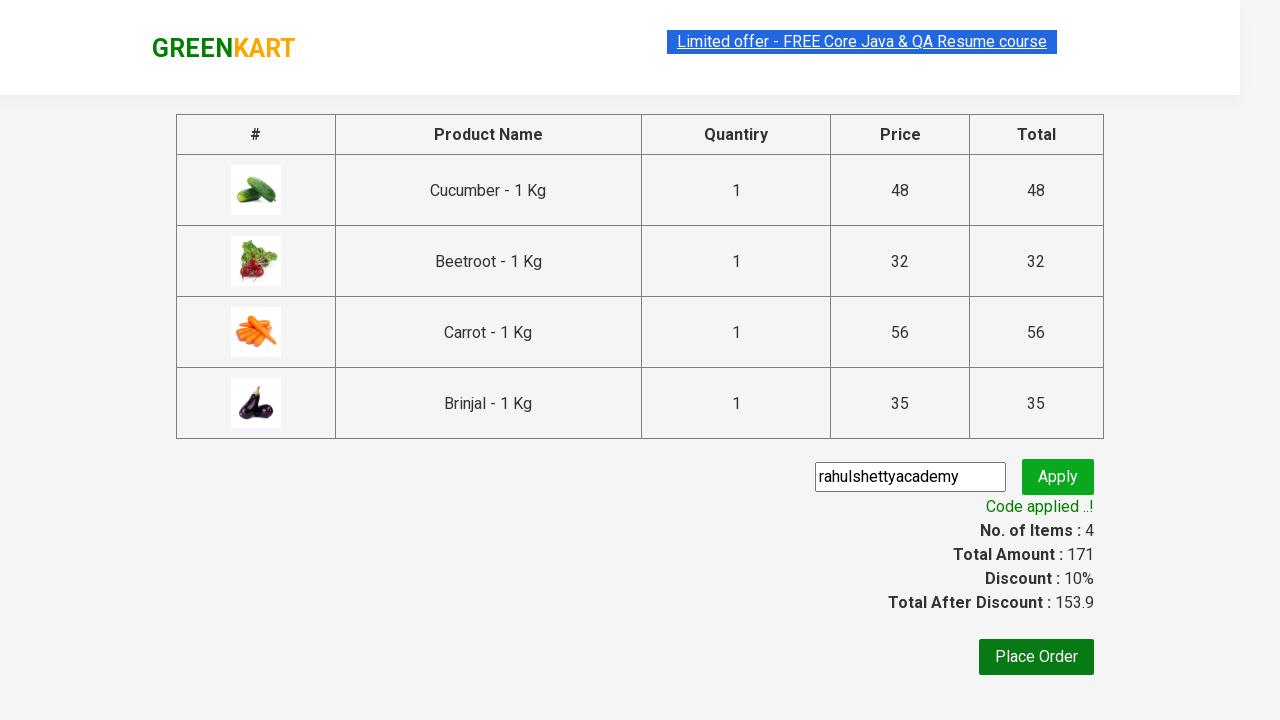

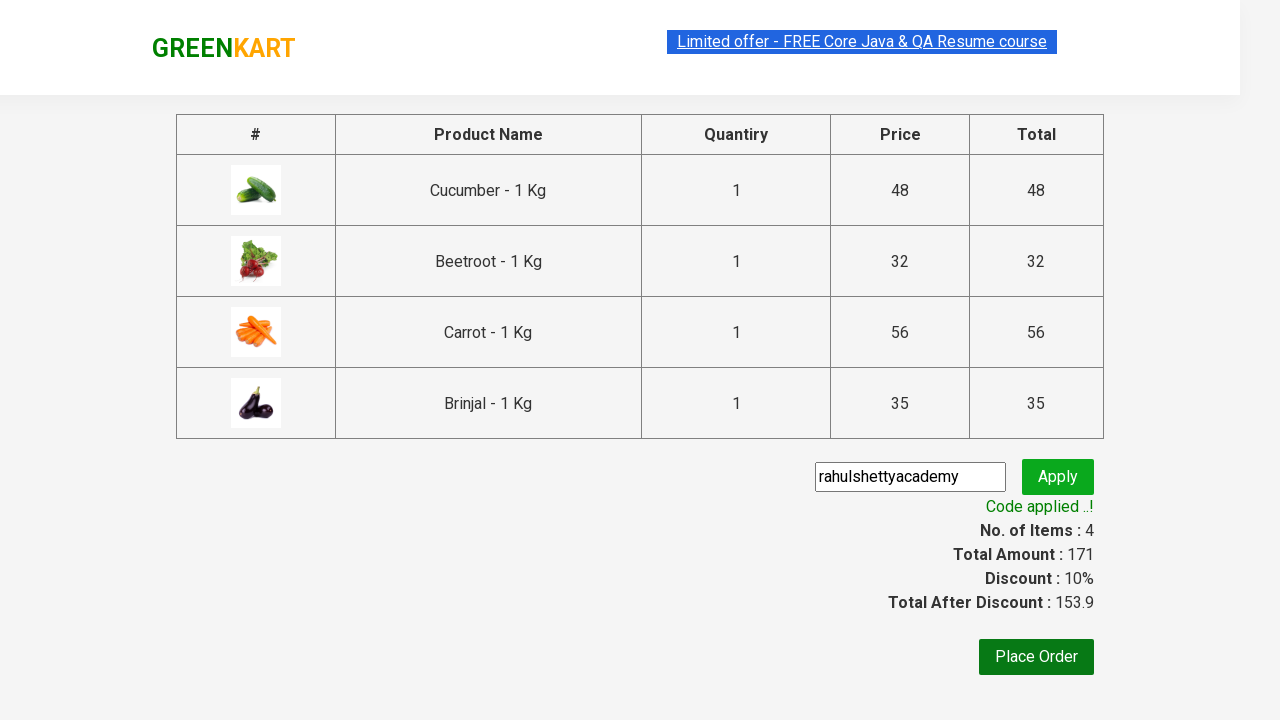